Tests scrolling functionality on a form page by scrolling to a name field, entering a name, and filling in a date field

Starting URL: https://formy-project.herokuapp.com/scroll

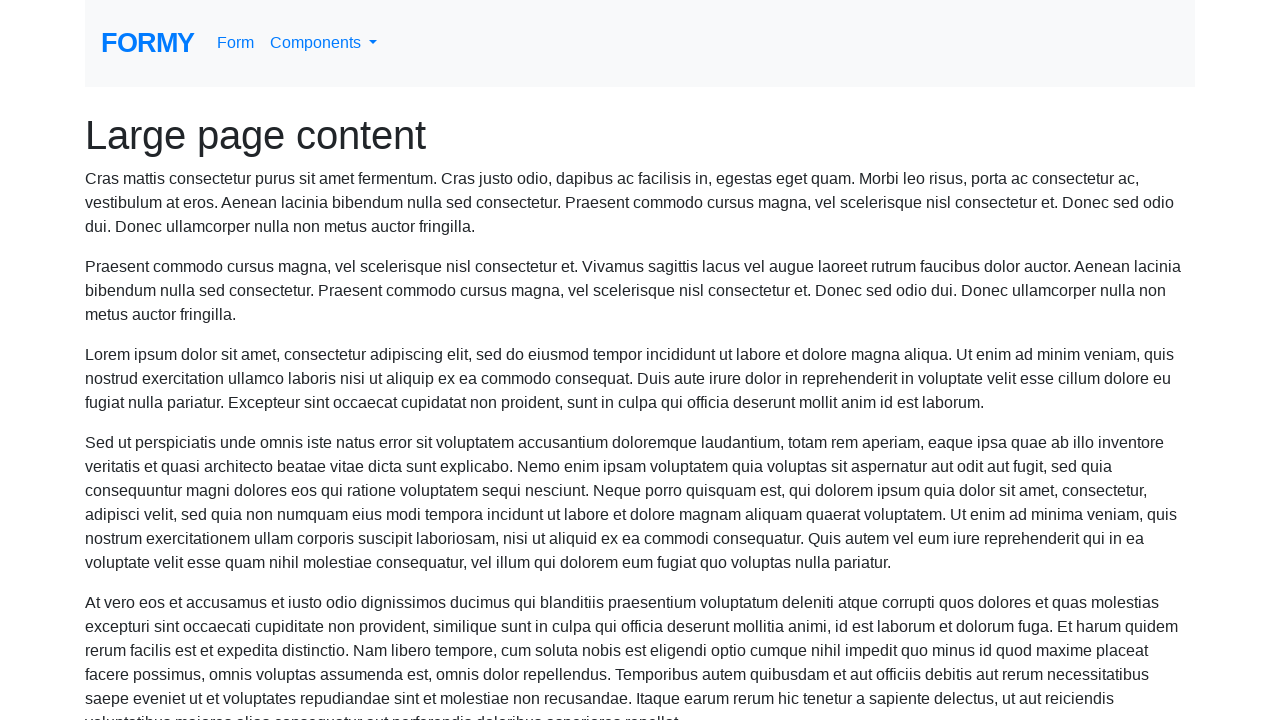

Located the name field element
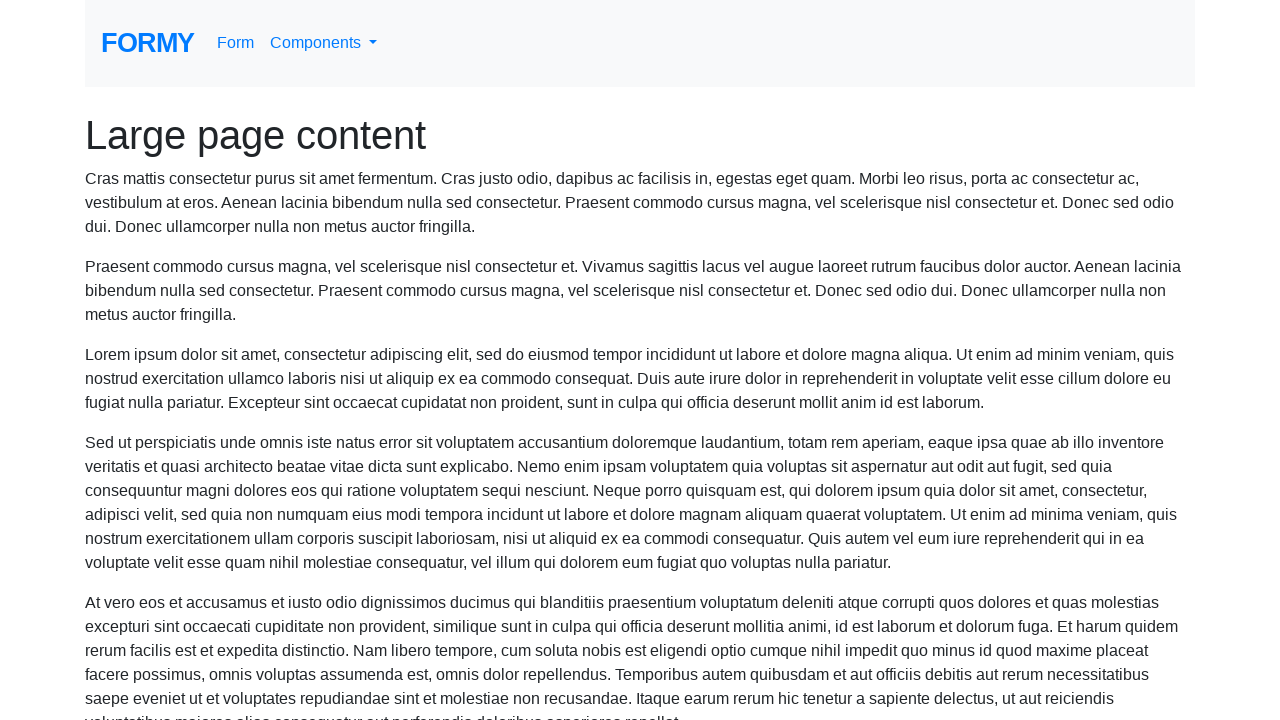

Scrolled to name field if needed
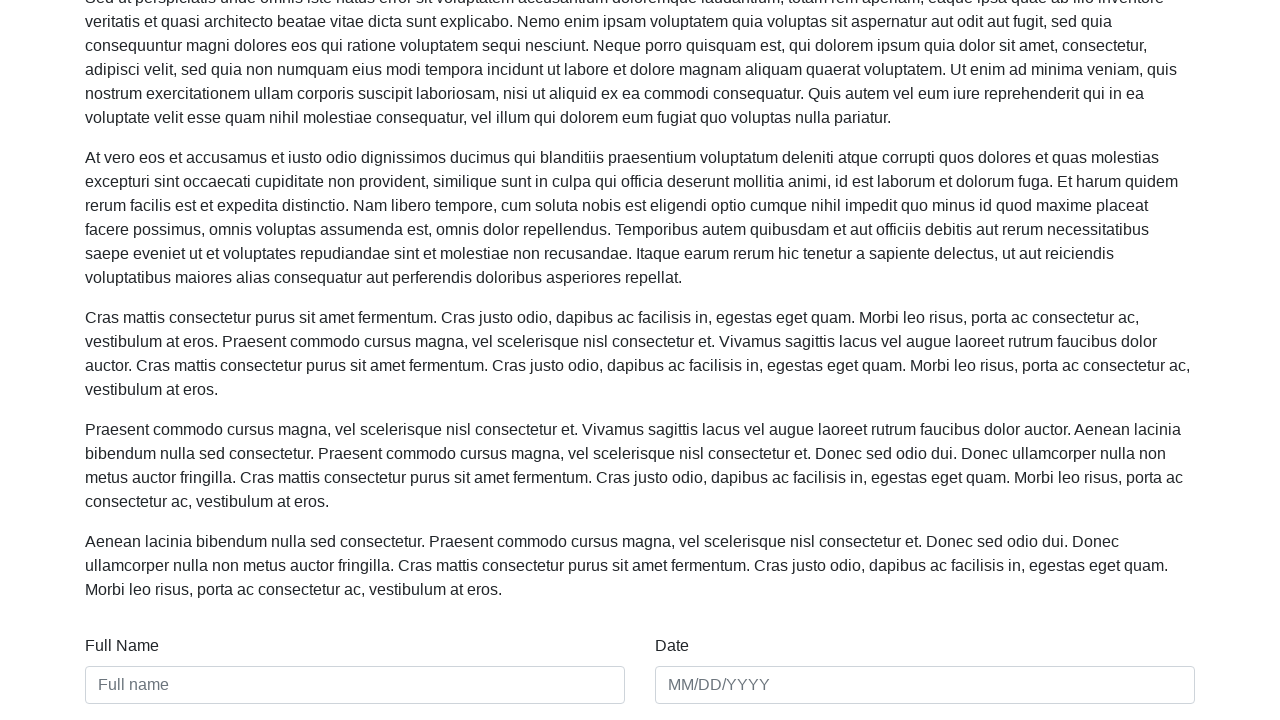

Filled name field with 'Marcus Thompson' on #name
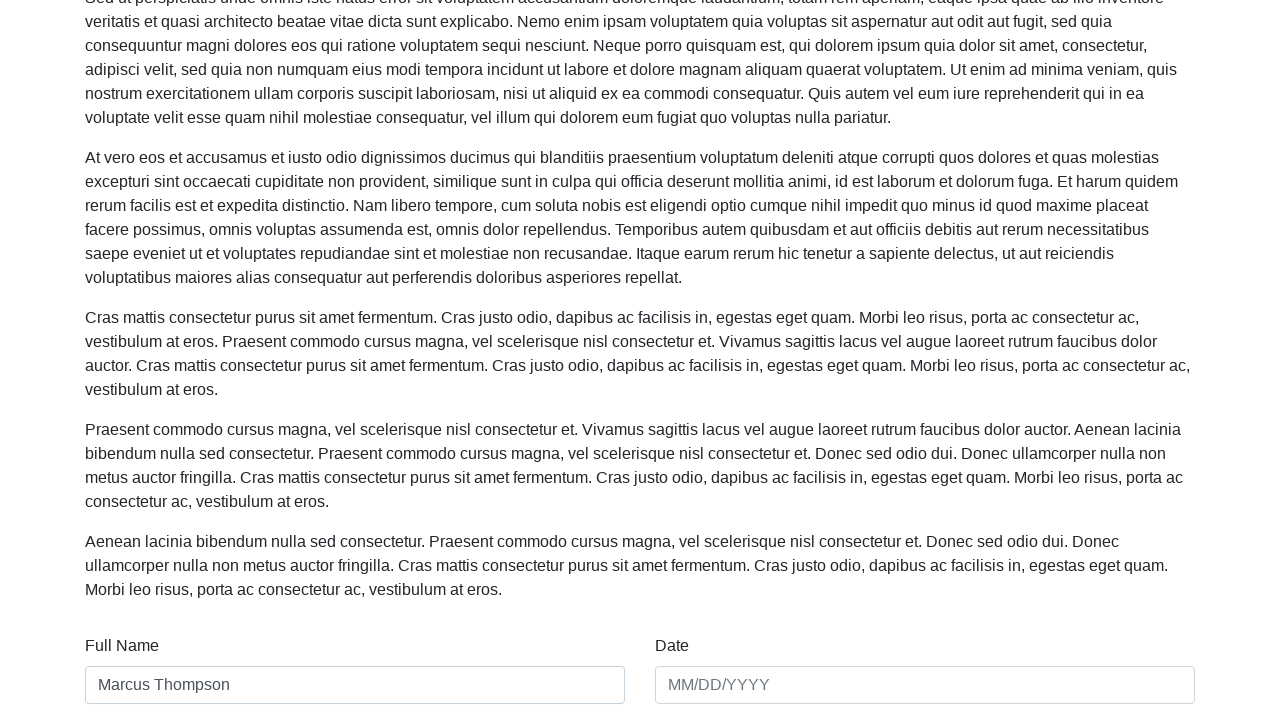

Filled date field with '03/15/2024' on #date
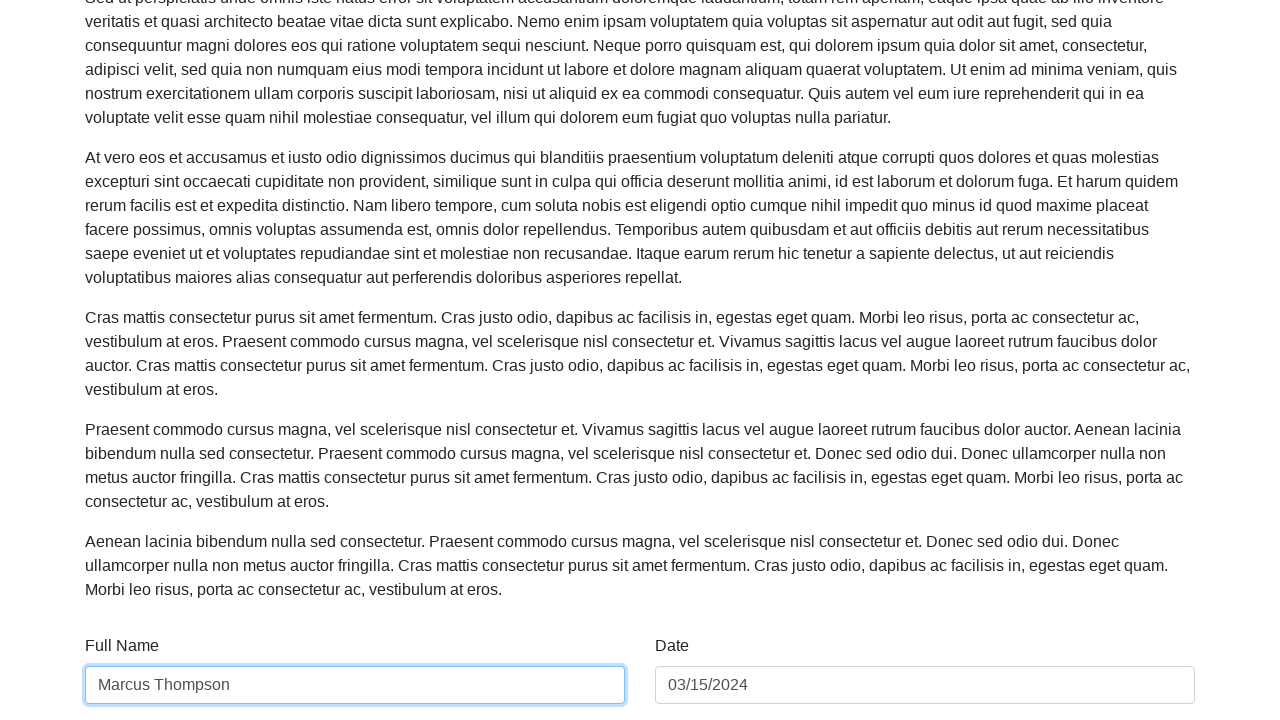

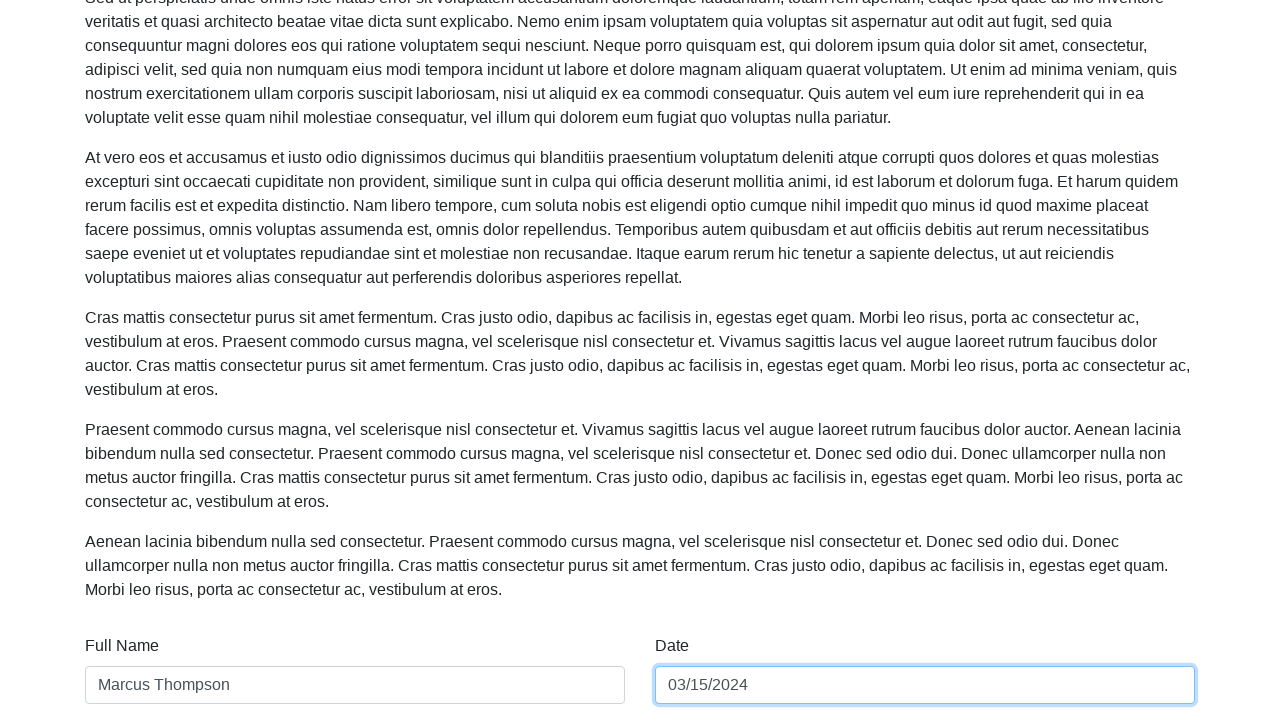